Navigates to the Time and Date world clock page and verifies that the world clock table is loaded and visible.

Starting URL: https://www.timeanddate.com/worldclock/

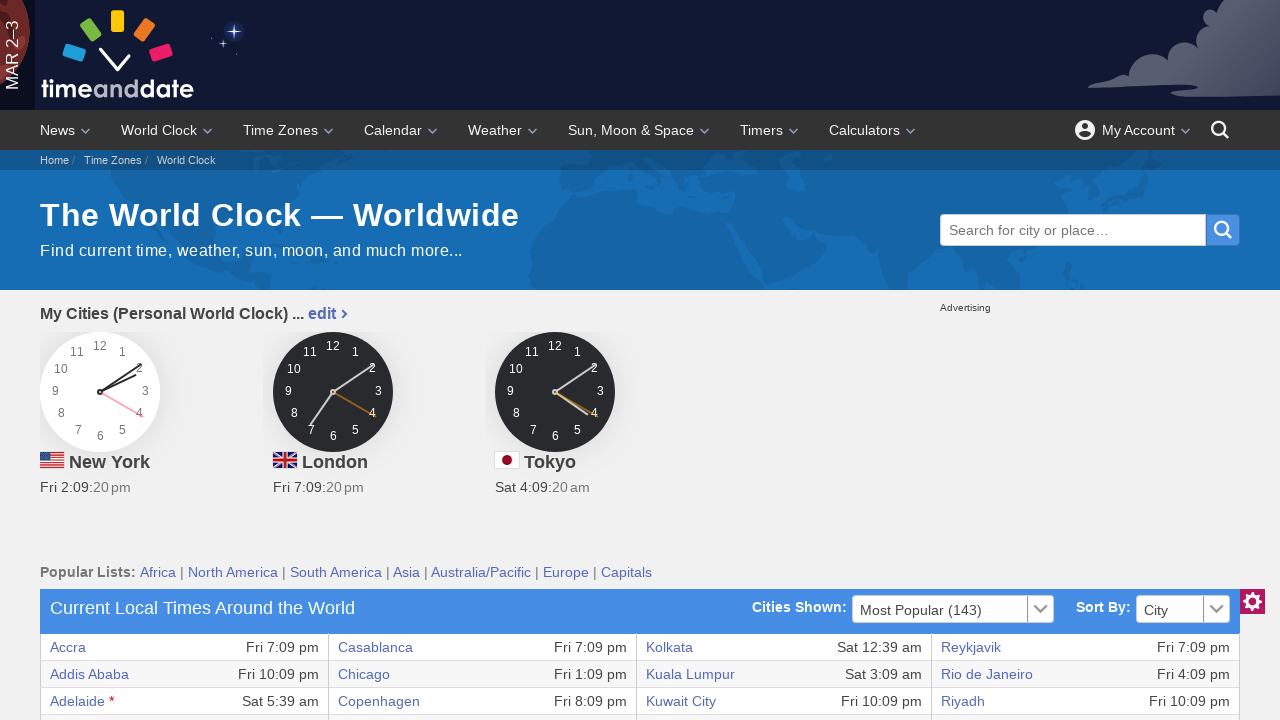

World clock table rows loaded and visible
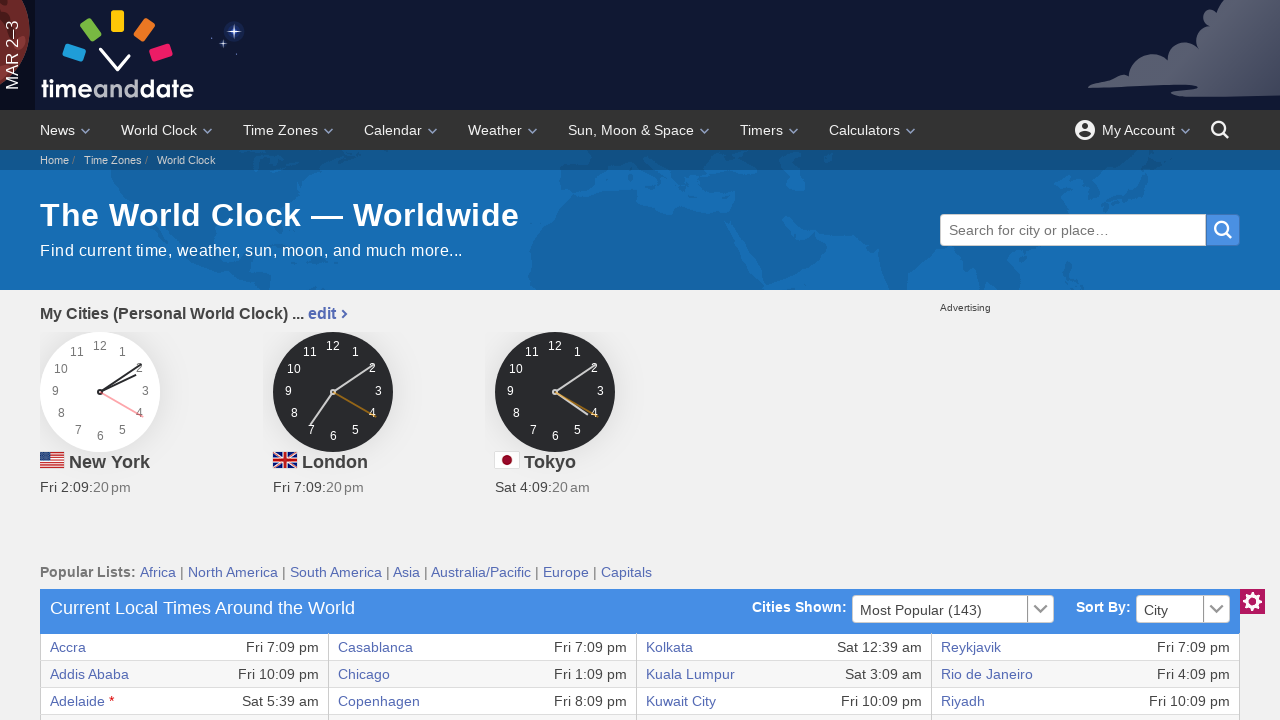

World clock table contains data cells
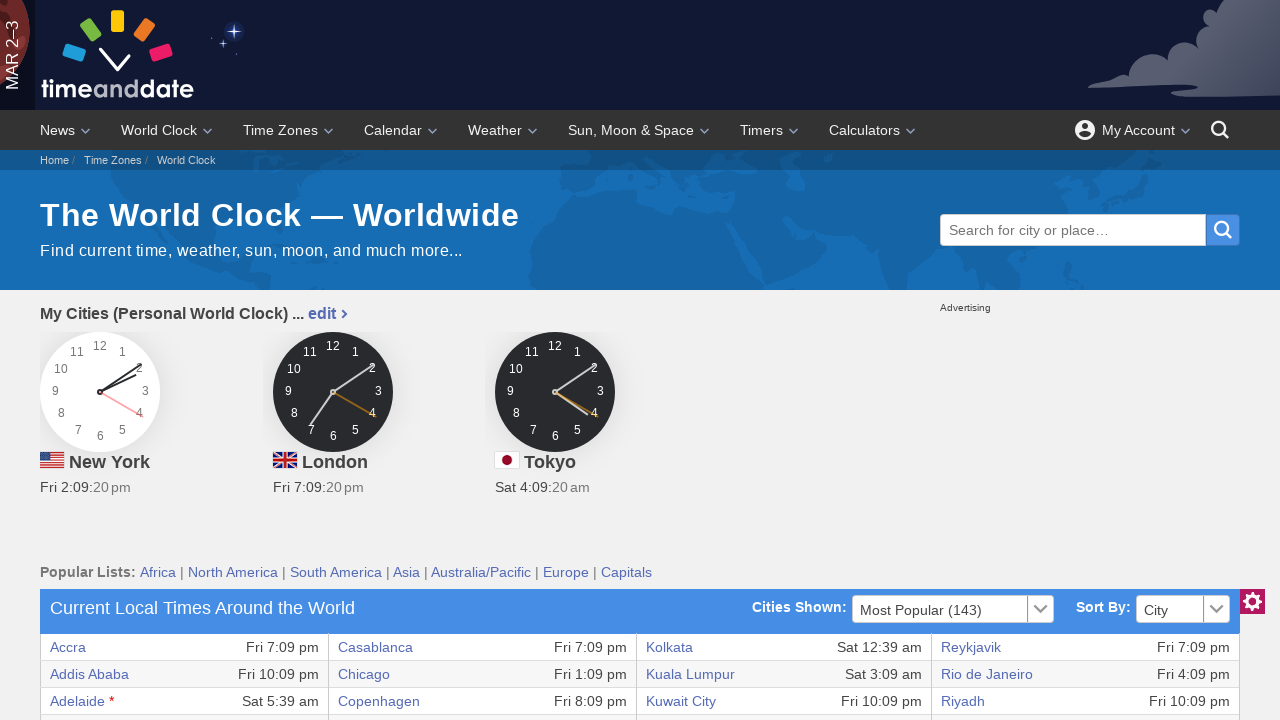

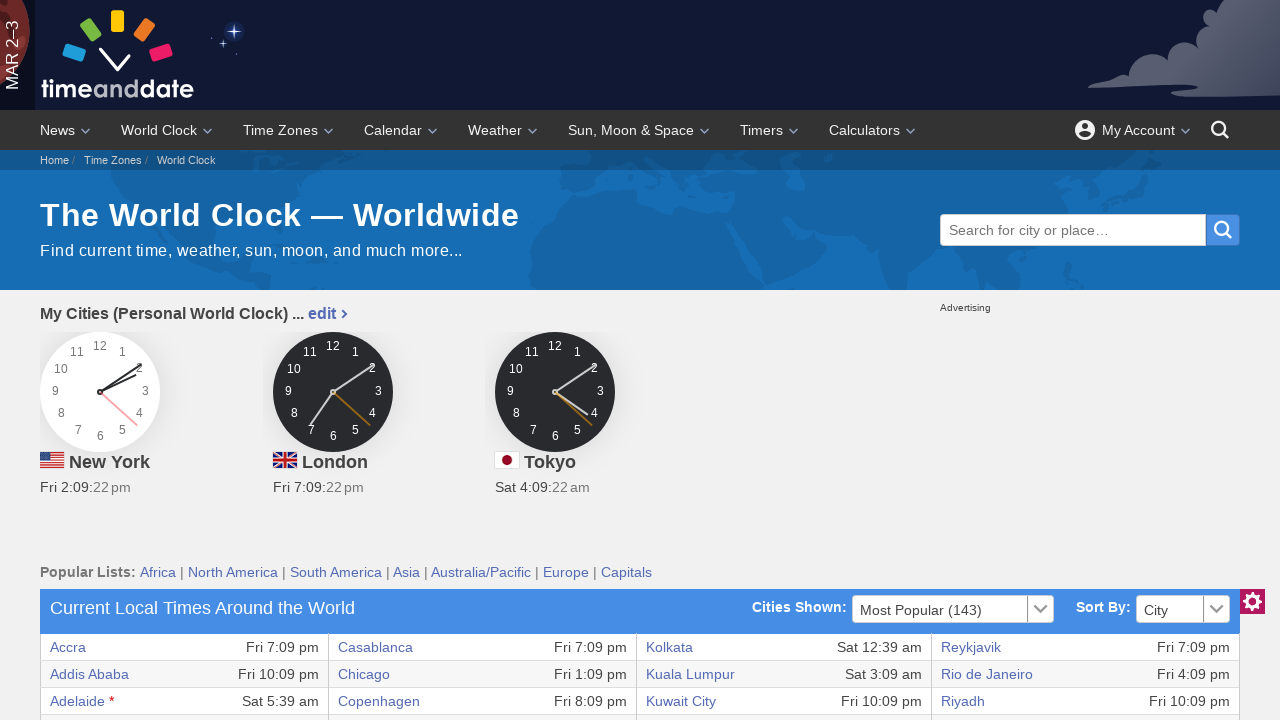